Tests dynamic loading functionality by clicking the Start button and verifying that 'Hello World!' text appears after loading completes

Starting URL: https://the-internet.herokuapp.com/dynamic_loading/1

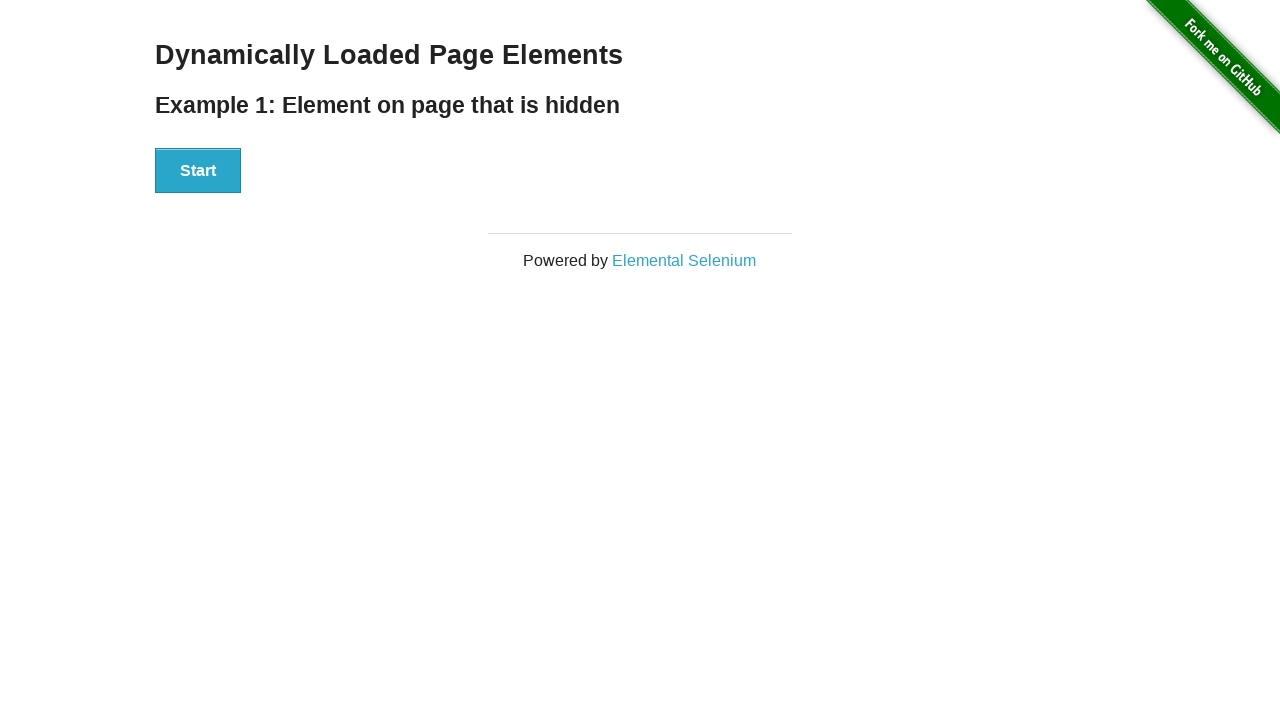

Navigated to dynamic loading test page
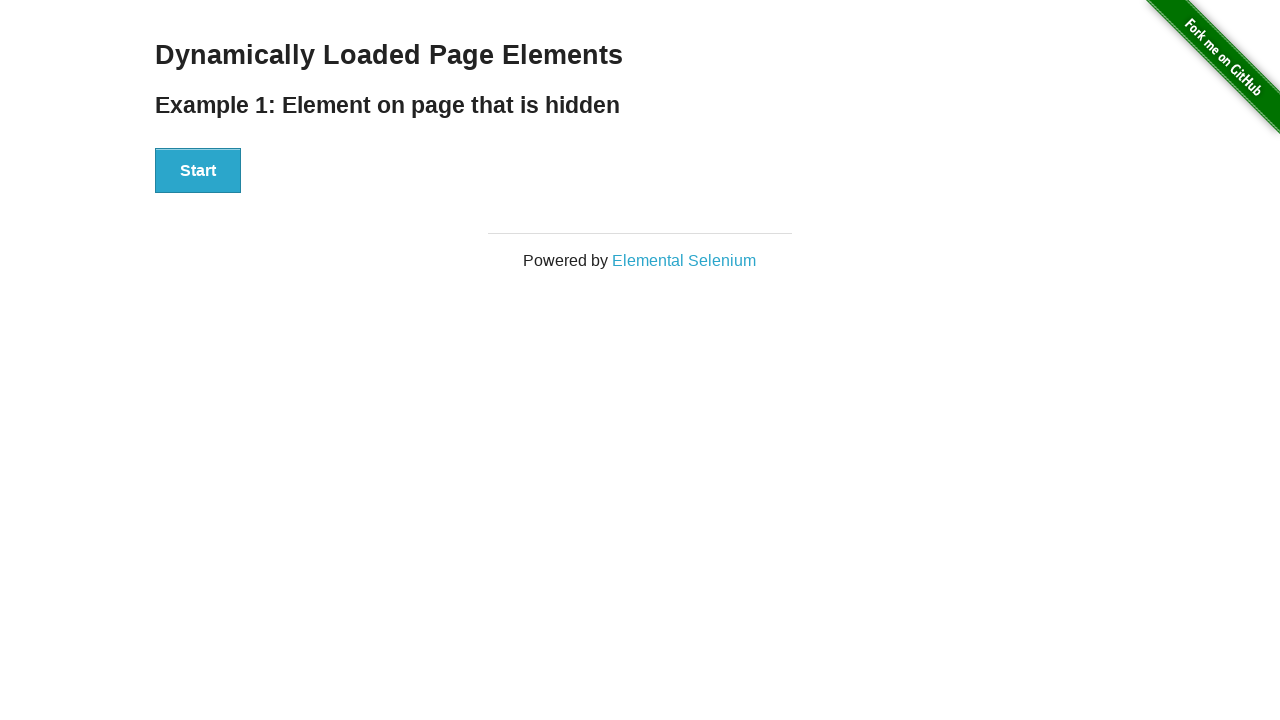

Clicked the Start button to initiate dynamic loading at (198, 171) on xpath=//button
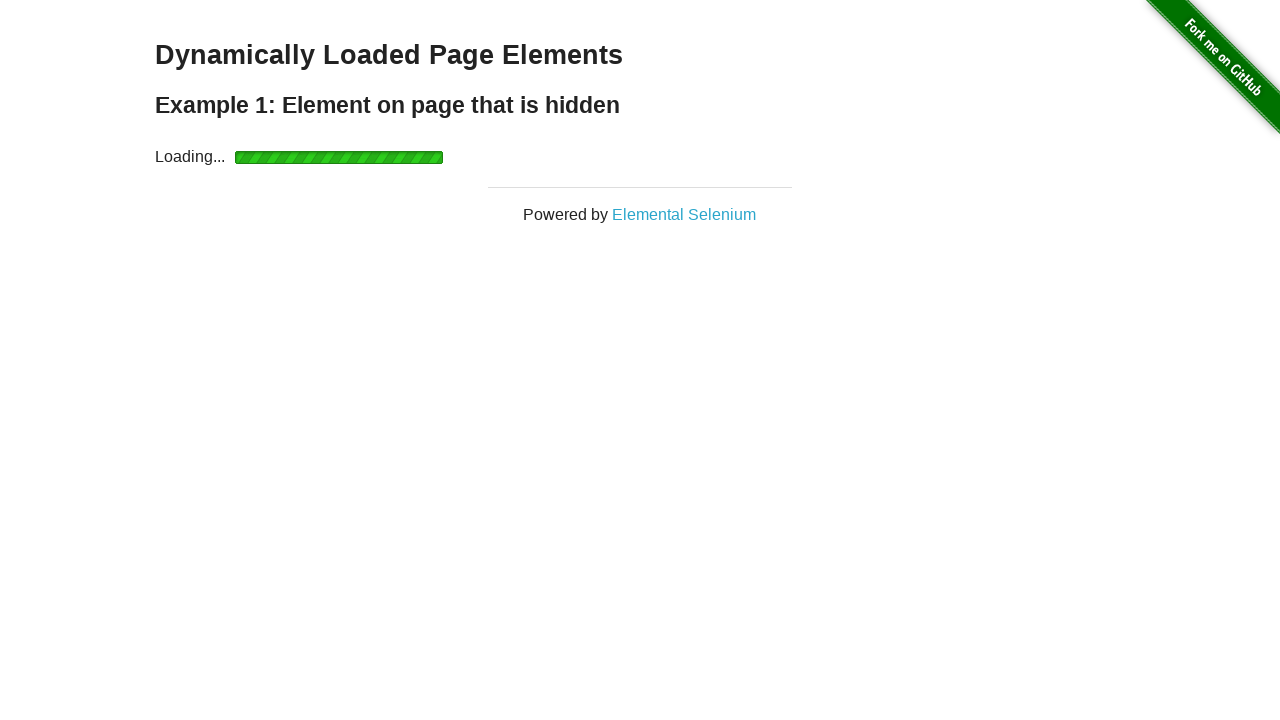

Waited for 'Hello World!' text to appear after loading completed
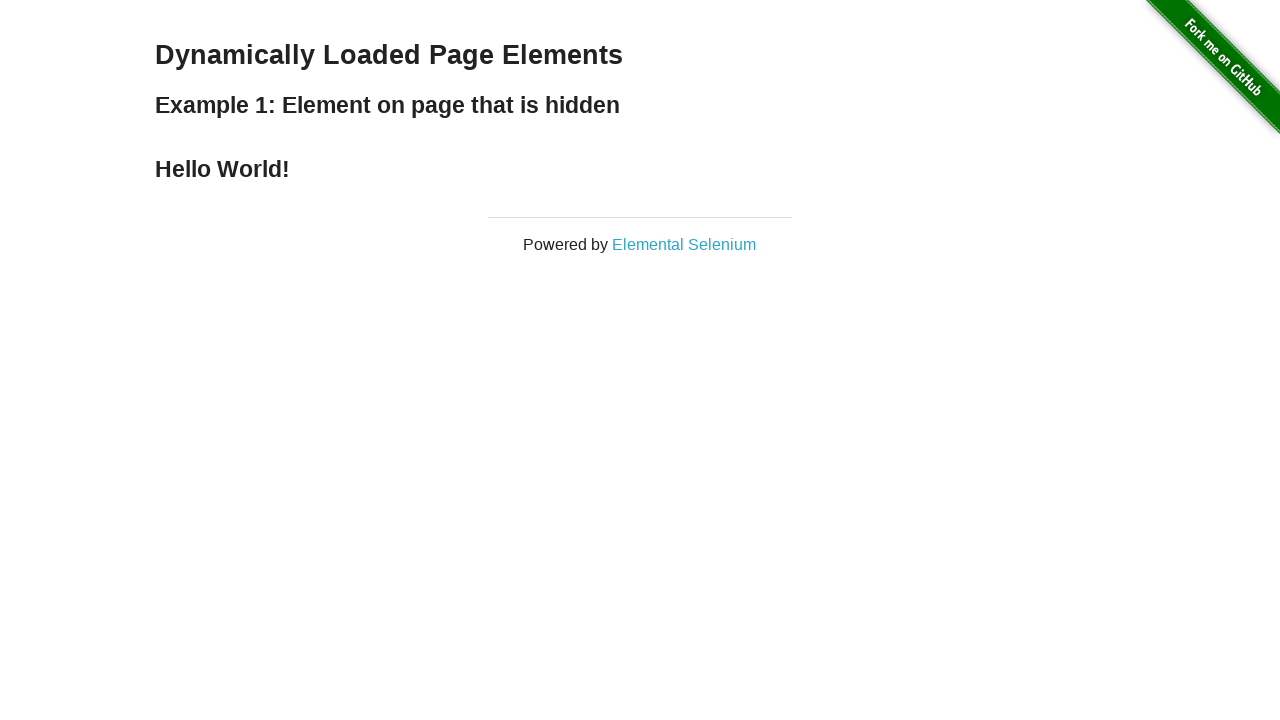

Verified that 'Hello World!' text is displayed correctly
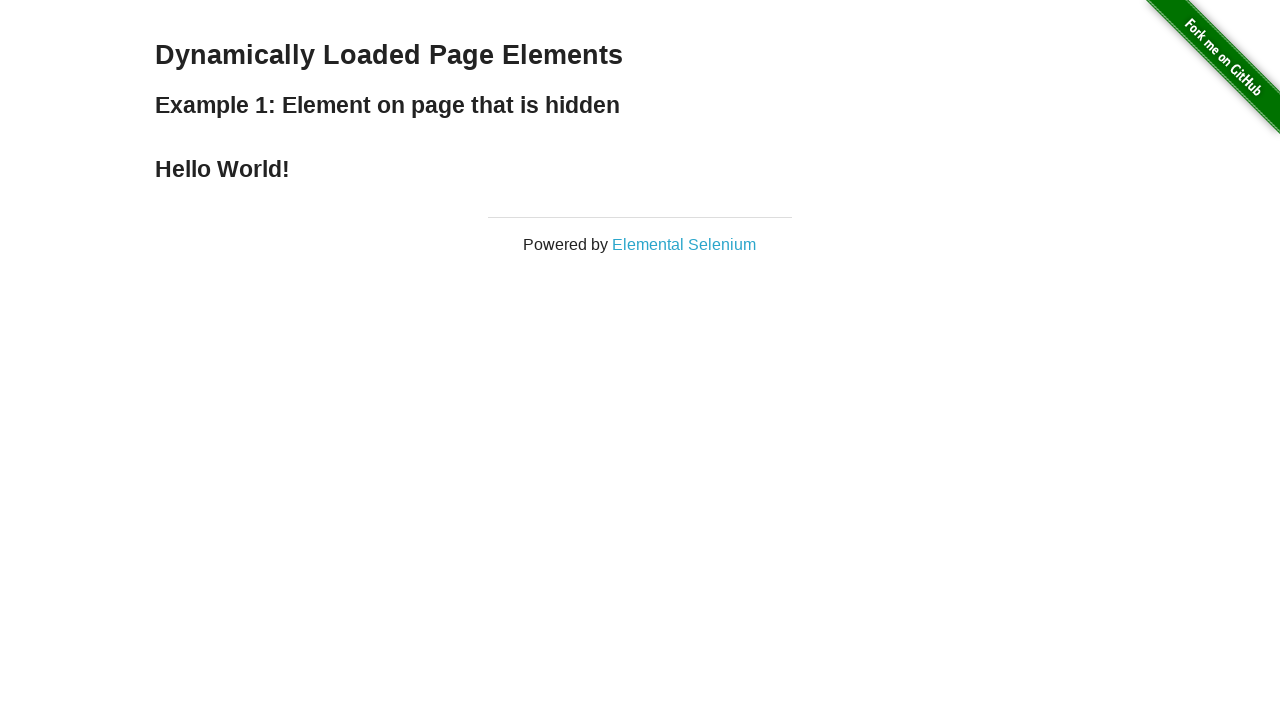

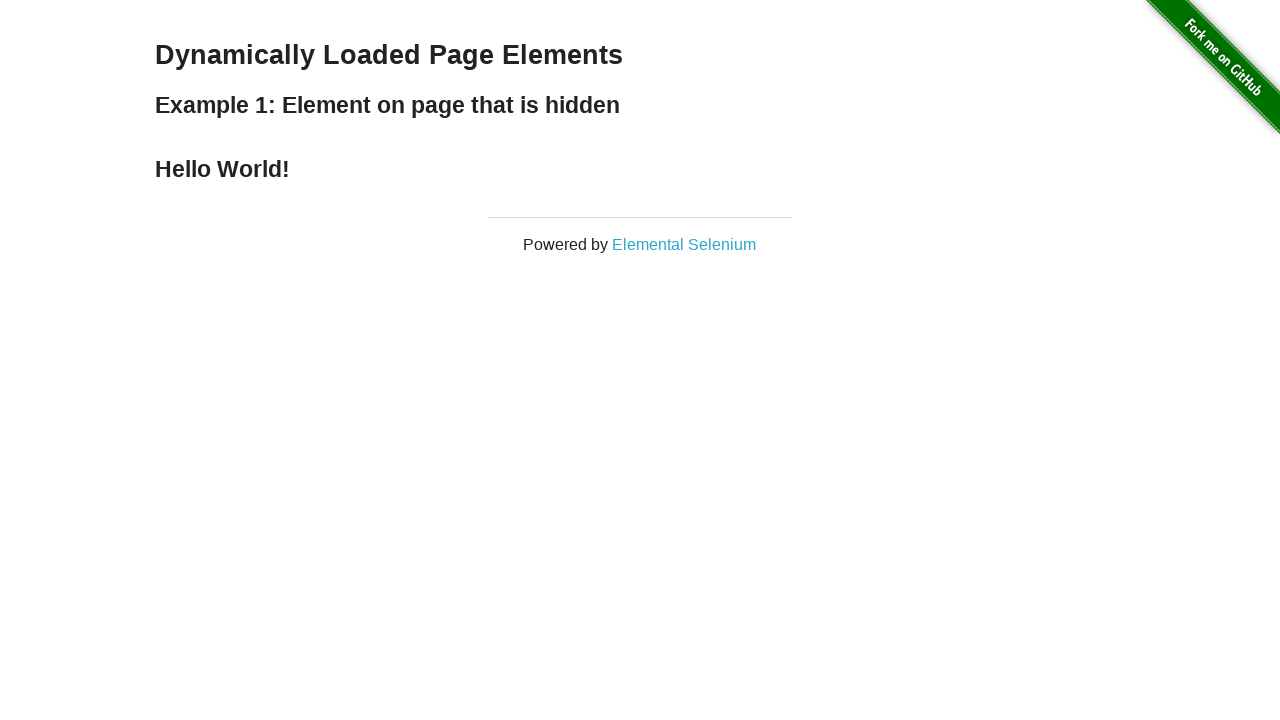